Tests multiple selection using Ctrl+Click to select non-consecutive items in a grid

Starting URL: http://jqueryui.com/resources/demos/selectable/display-grid.html

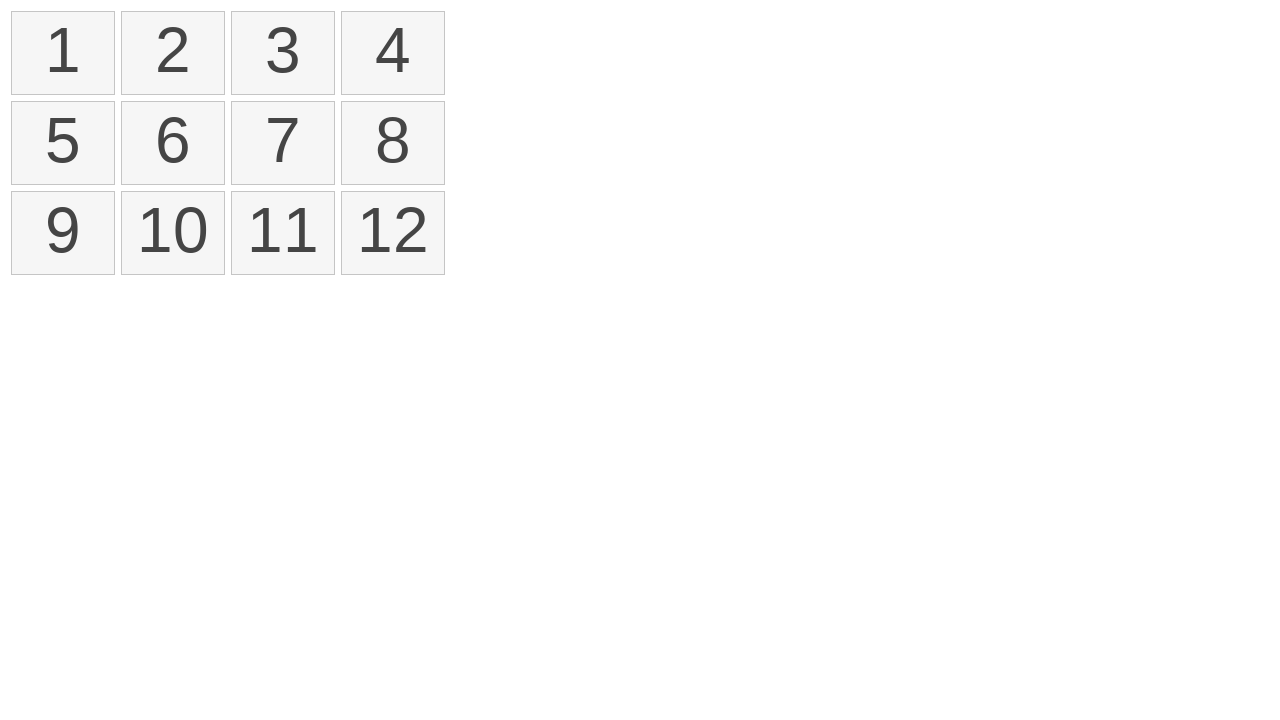

Navigated to jQuery UI selectable grid demo page
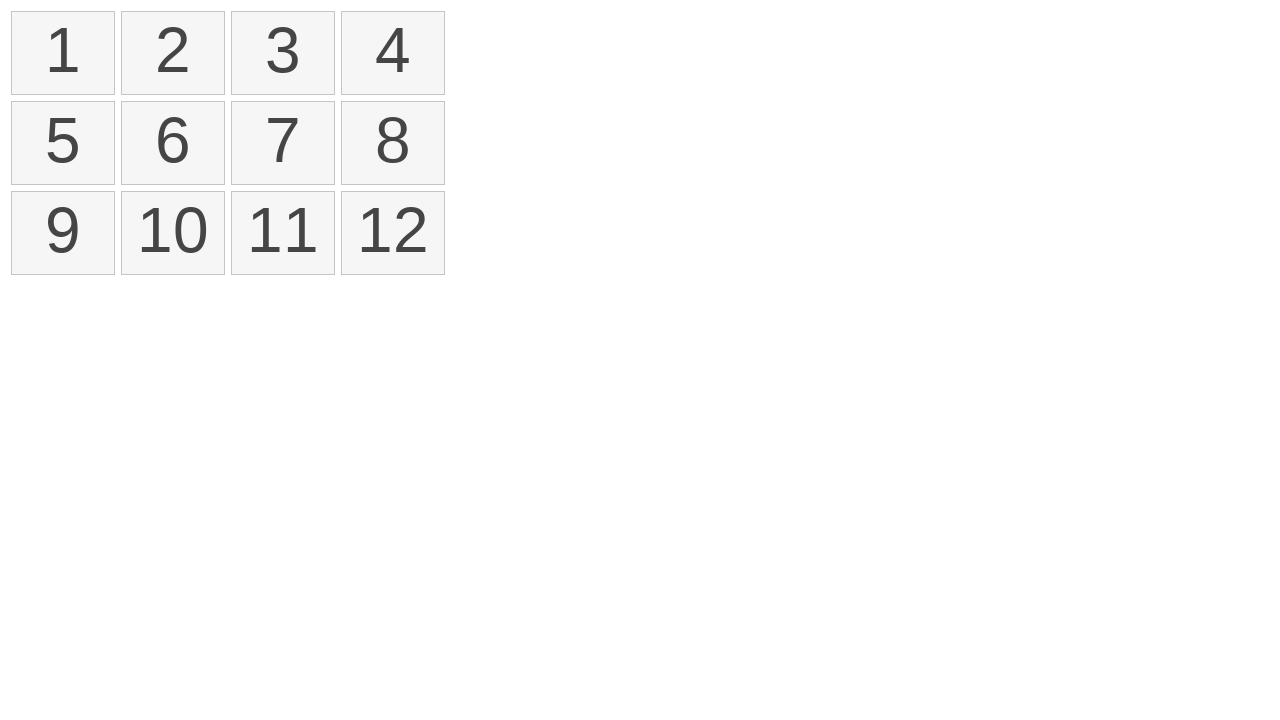

Pressed and held Control key for multi-select
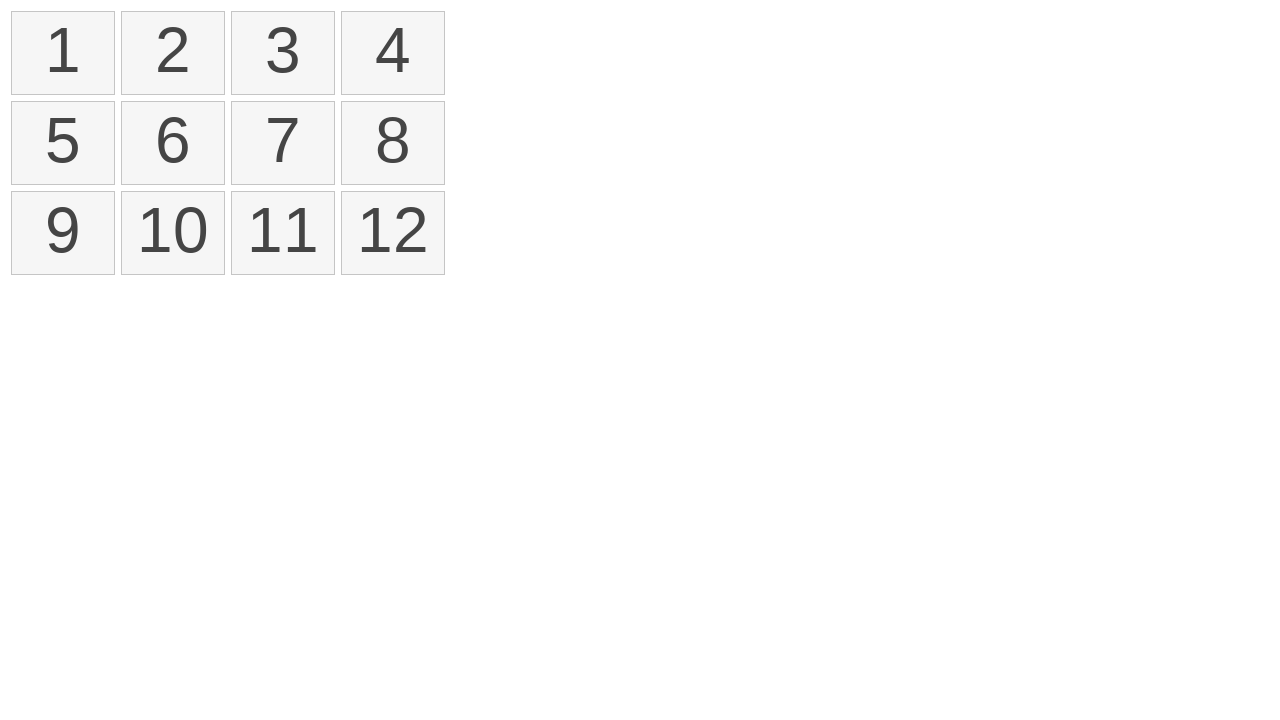

Ctrl+clicked item 1 in the grid at (63, 53) on xpath=//ol[@id='selectable']/li[1]
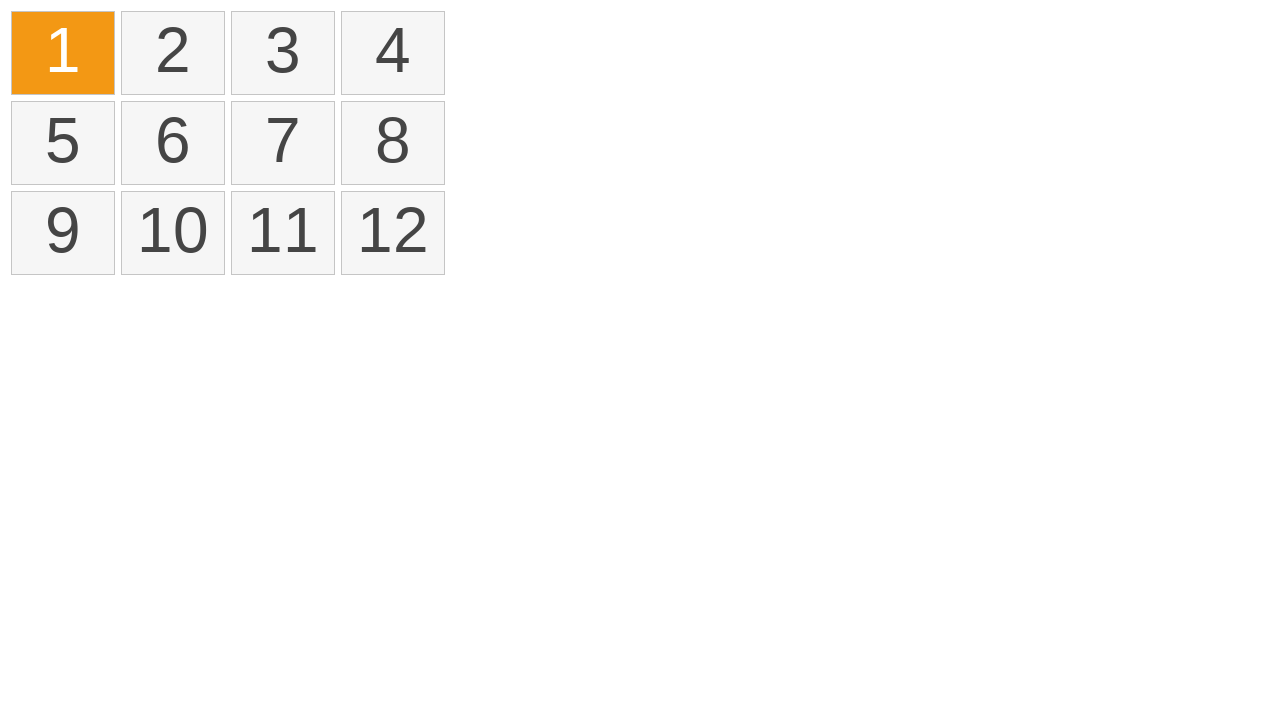

Ctrl+clicked item 3 in the grid at (283, 53) on xpath=//ol[@id='selectable']/li[3]
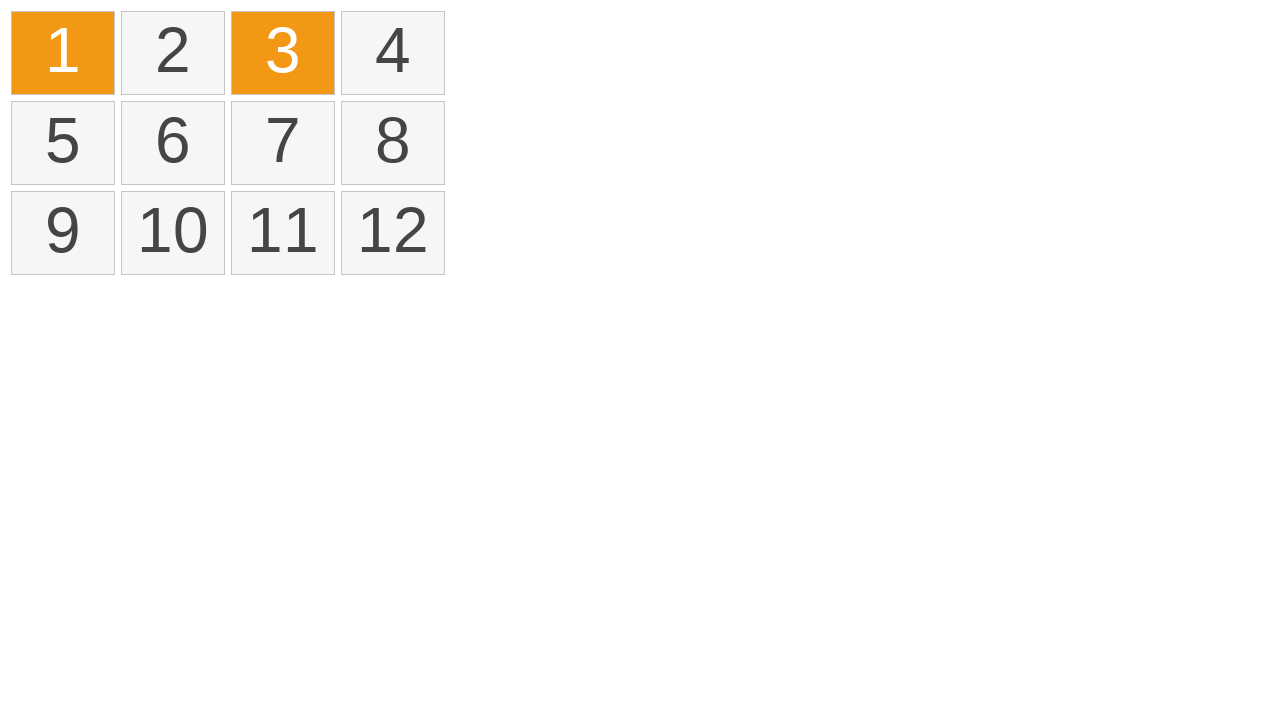

Ctrl+clicked item 5 in the grid at (63, 143) on xpath=//ol[@id='selectable']/li[5]
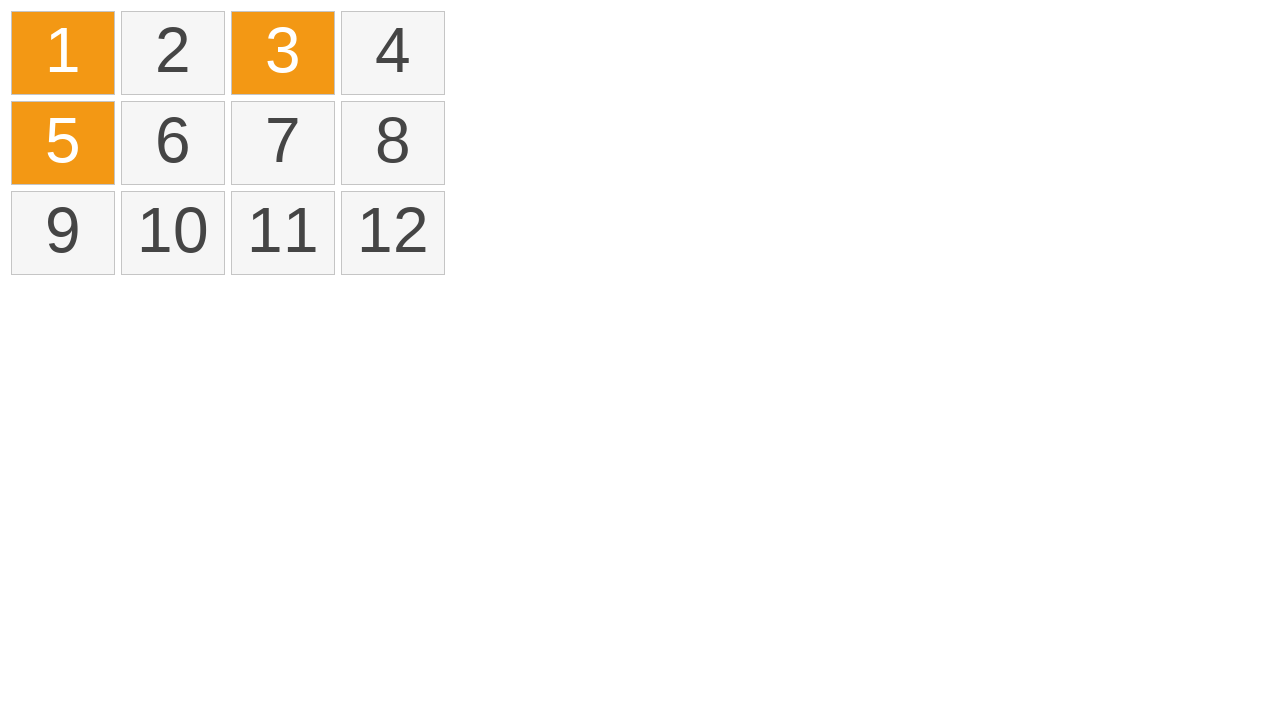

Ctrl+clicked item 7 in the grid at (283, 143) on xpath=//ol[@id='selectable']/li[7]
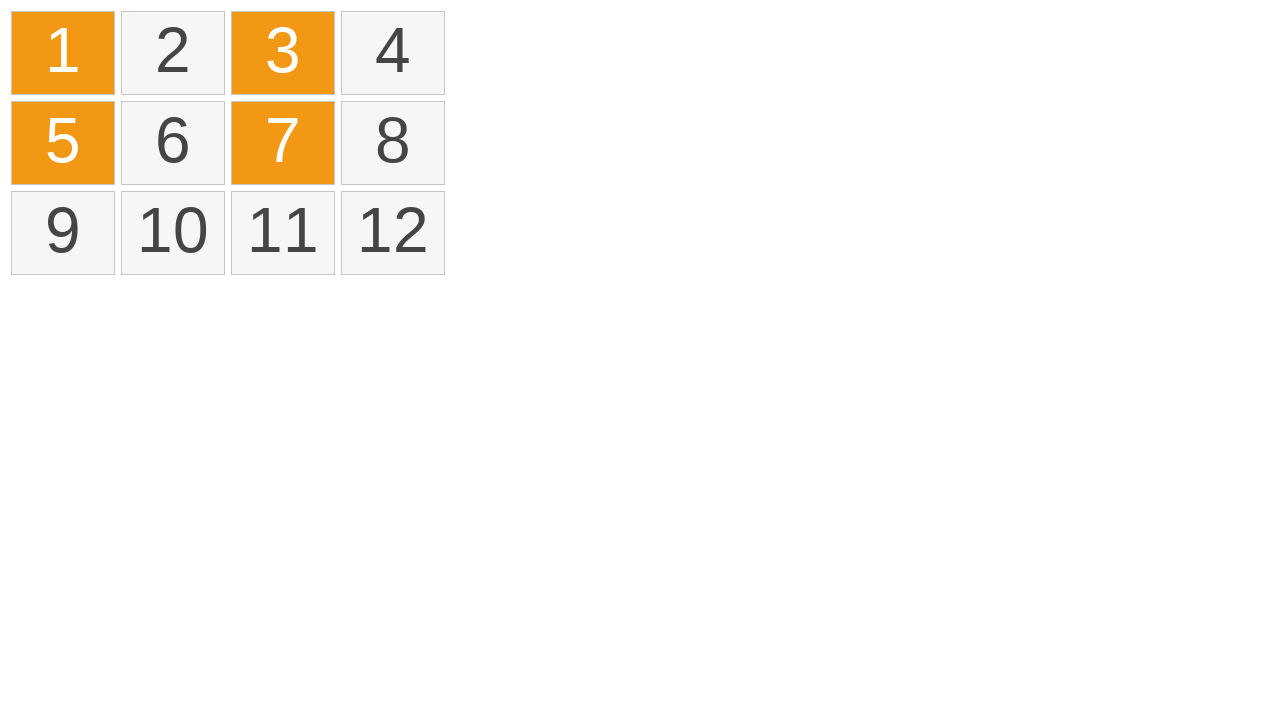

Released Control key
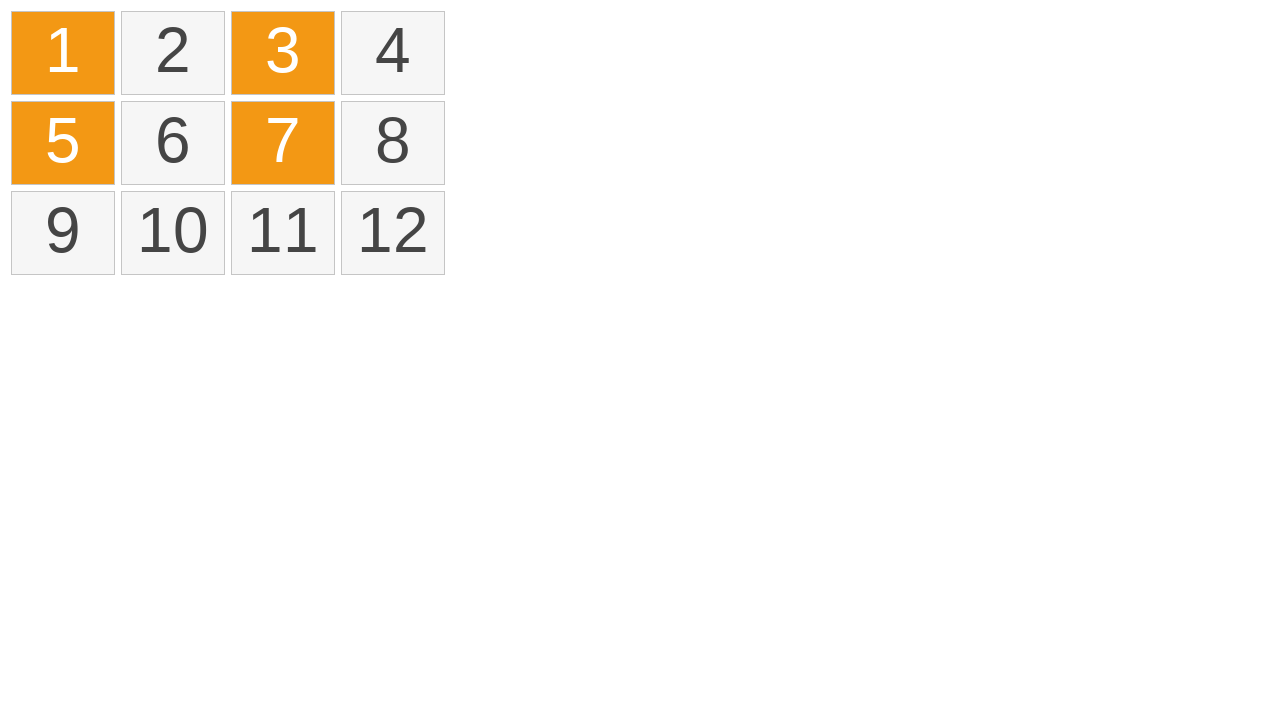

Verified that selected items have ui-selected class applied
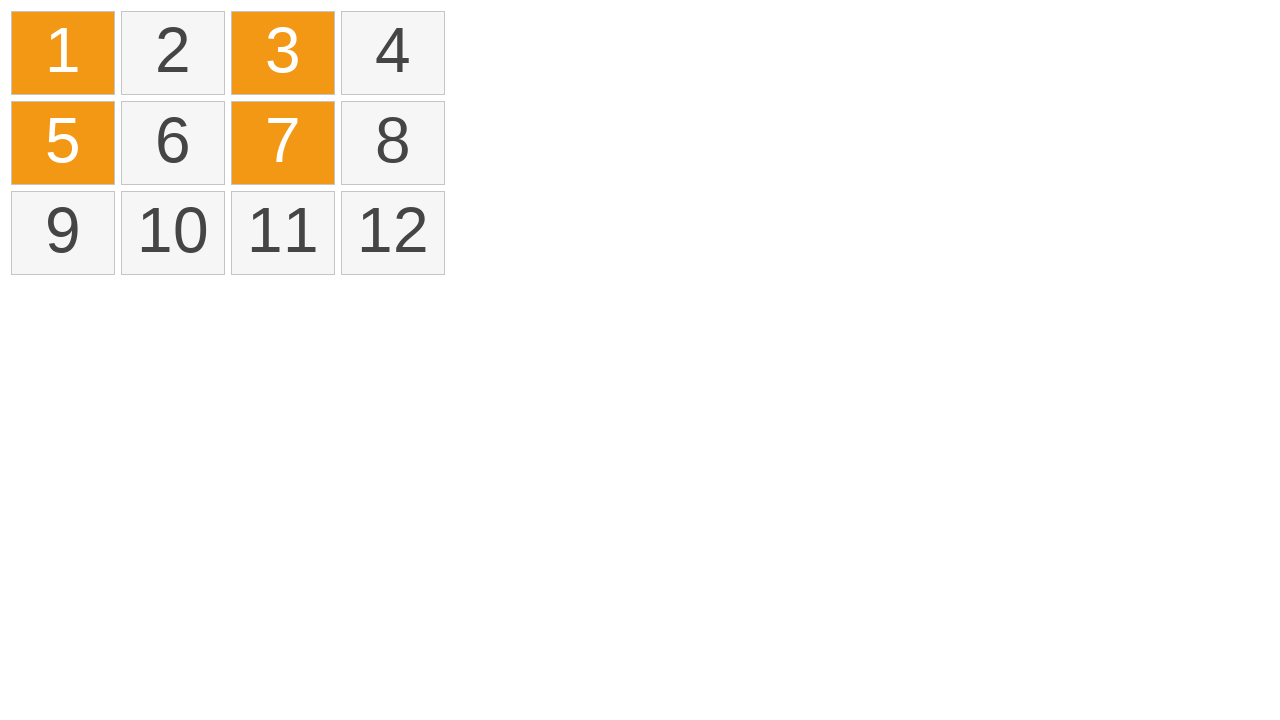

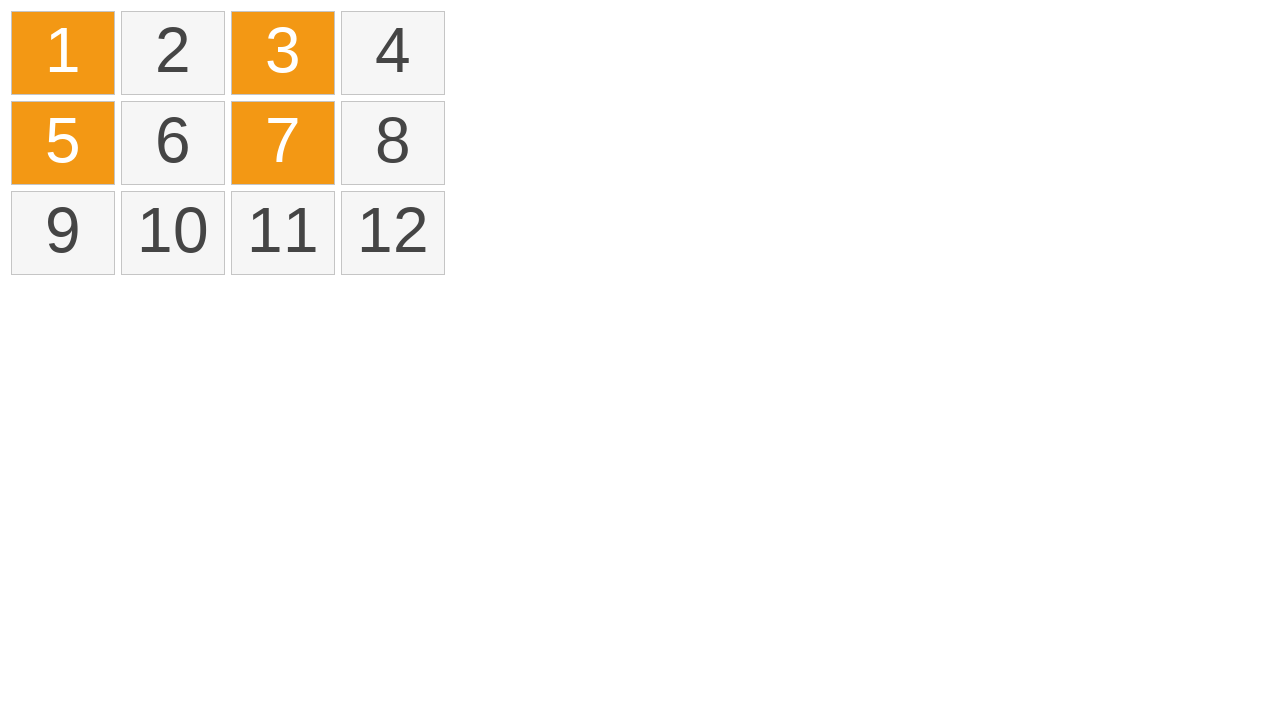